Tests a ToDo application by clicking on todo items, adding a new todo item, and archiving completed items

Starting URL: http://crossbrowsertesting.github.io/todo-app.html

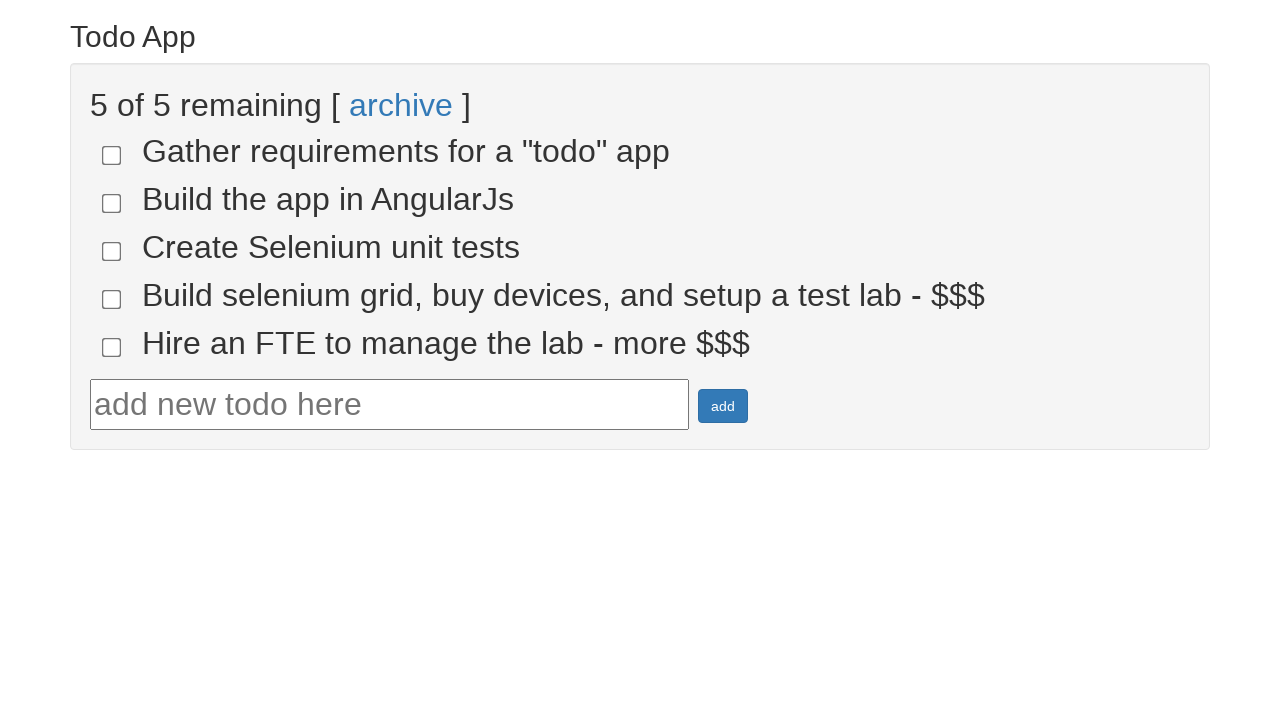

Clicked on todo item 4 at (112, 299) on input[name='todo-4']
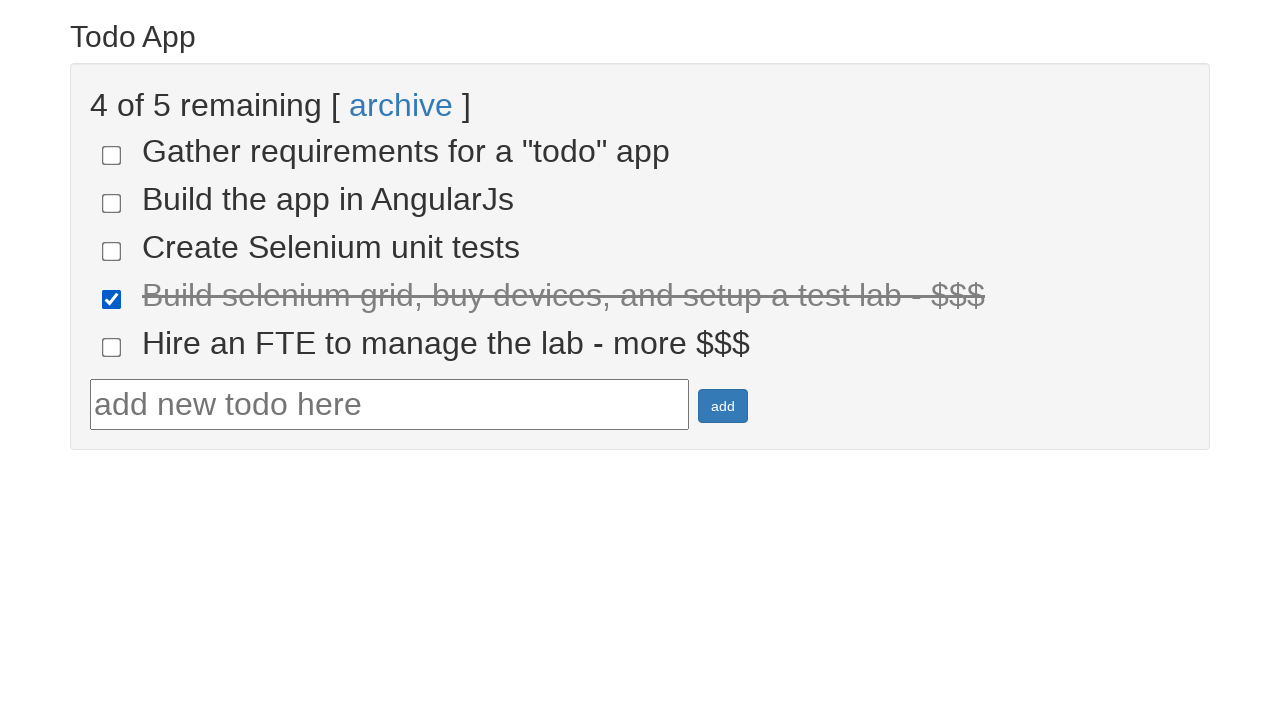

Clicked on todo item 5 at (112, 347) on input[name='todo-5']
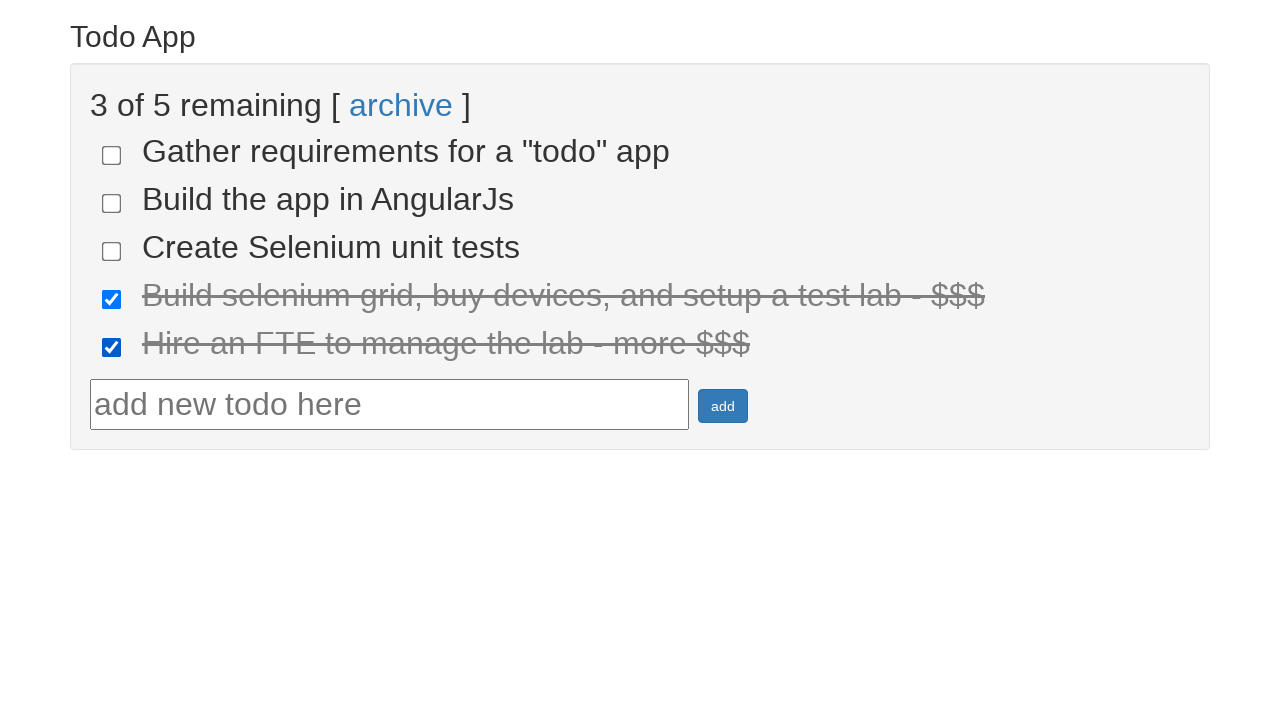

Filled in new todo text 'Get started with Protractor!' on #todotext
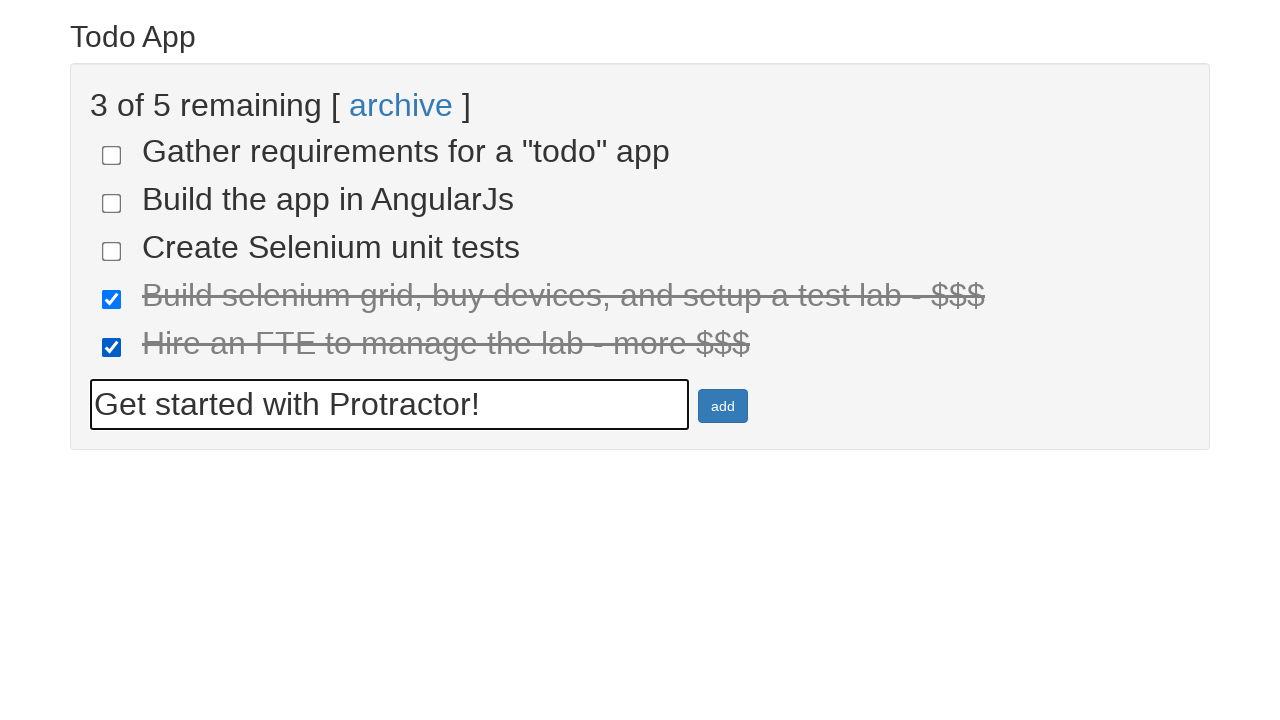

Clicked add button to create new todo item at (723, 406) on #addbutton
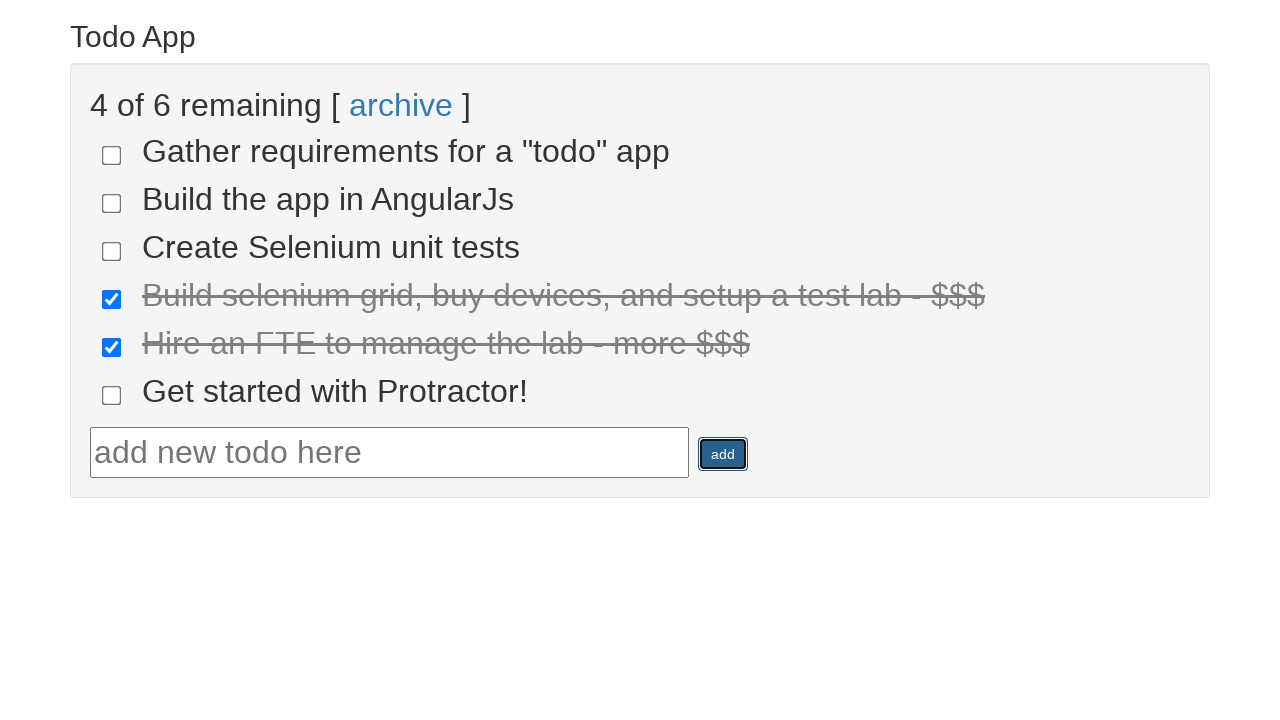

Clicked archive link to archive completed items at (401, 105) on text=archive
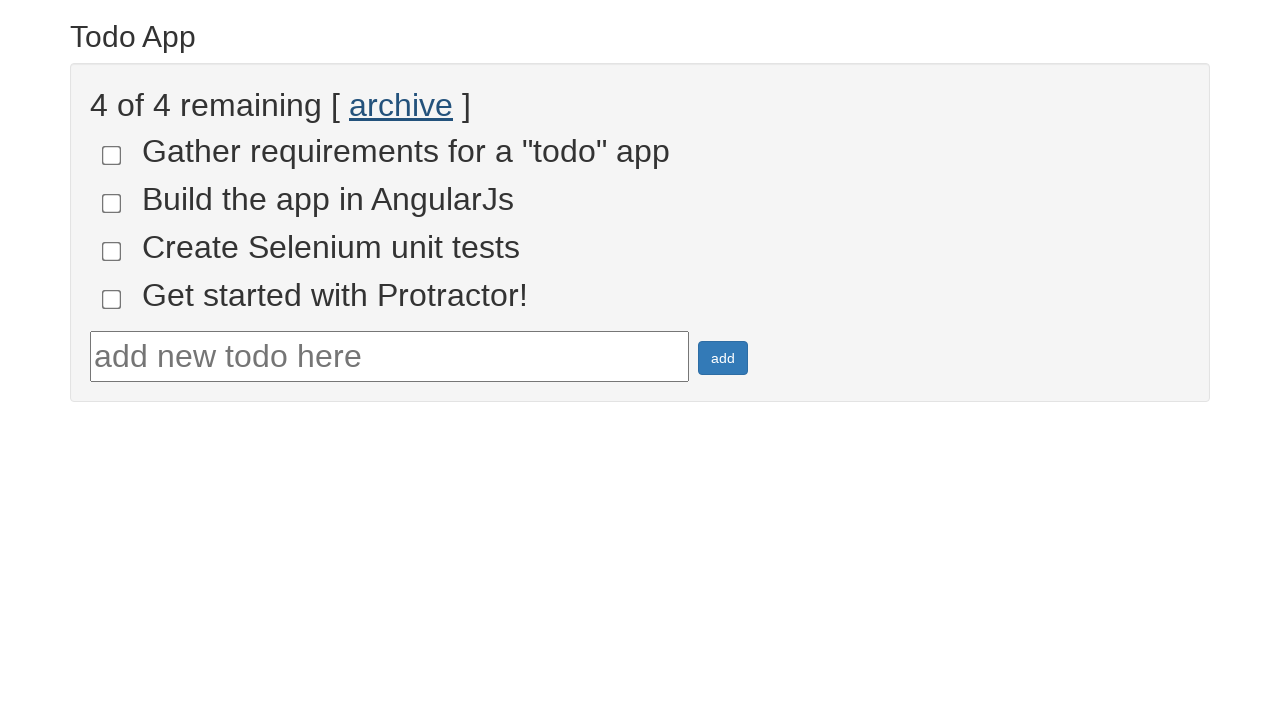

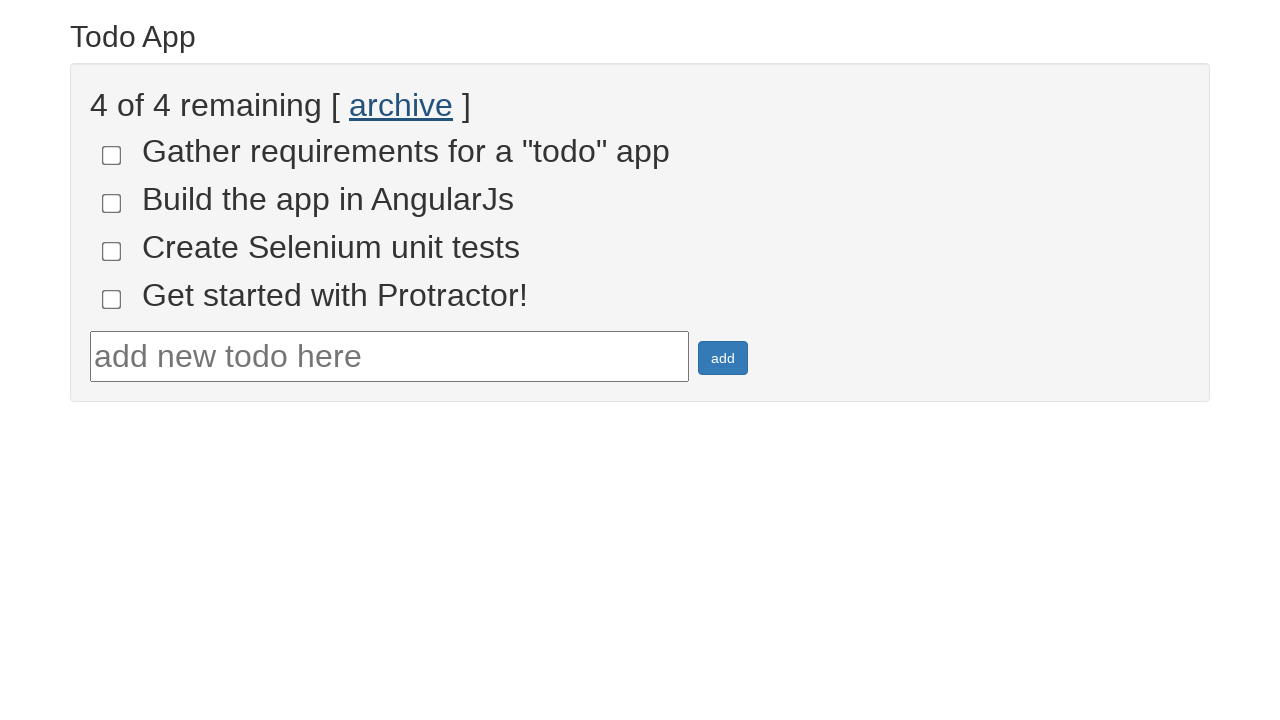